Tests dynamic loading functionality by clicking a start button and waiting for a hidden element to become visible, then verifying the text content is "Hello World!"

Starting URL: https://the-internet.herokuapp.com/dynamic_loading/1

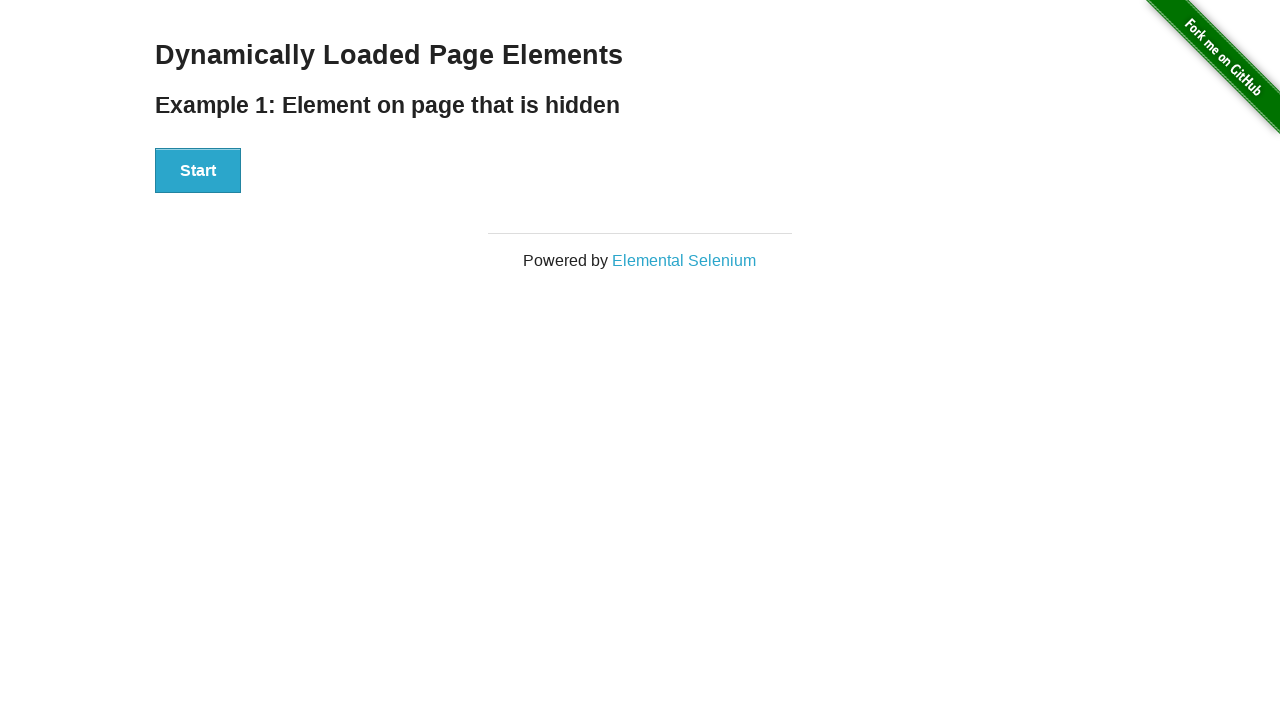

Clicked the start button to trigger dynamic loading at (198, 171) on xpath=//div[@id='start']/button
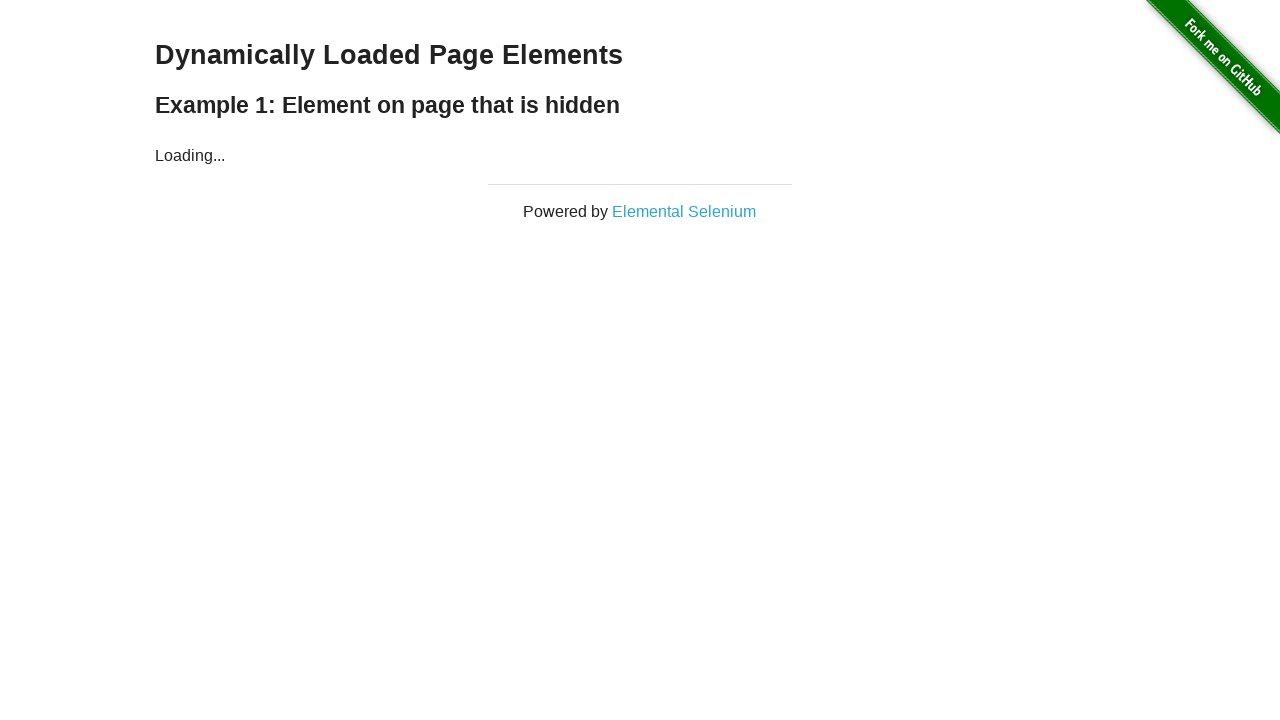

Waited for finish element to become visible
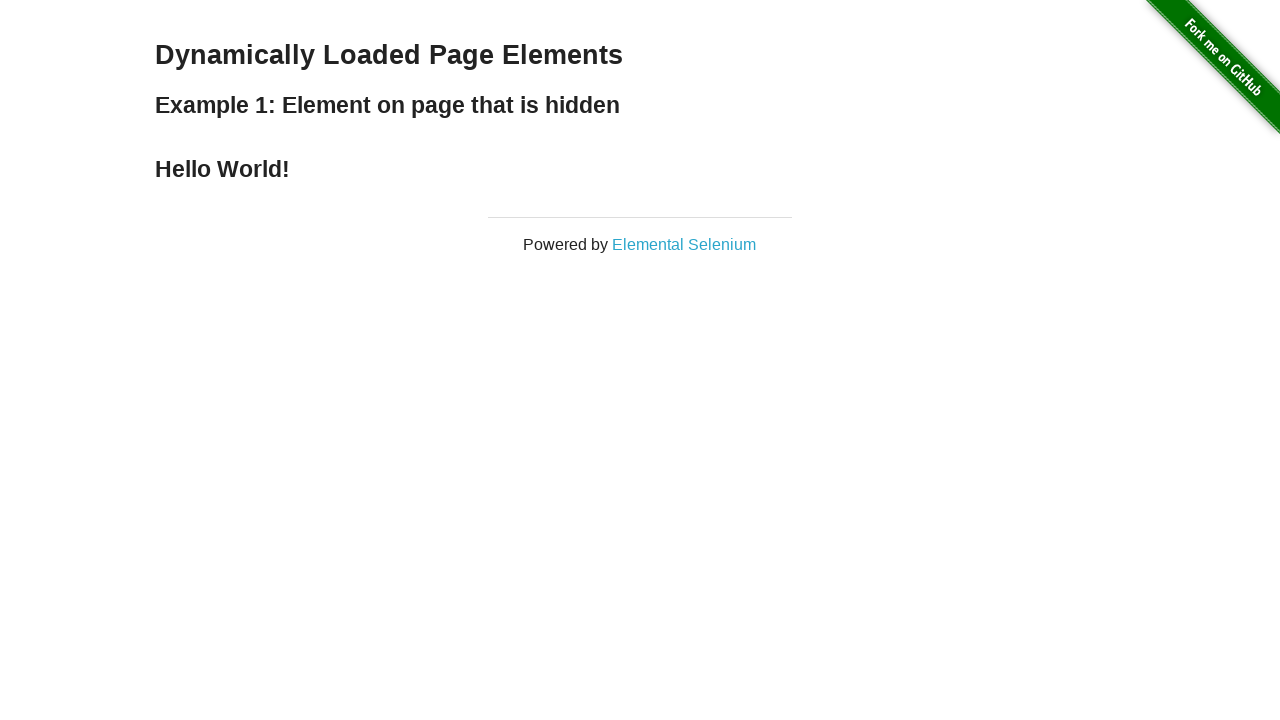

Located the result element containing the text
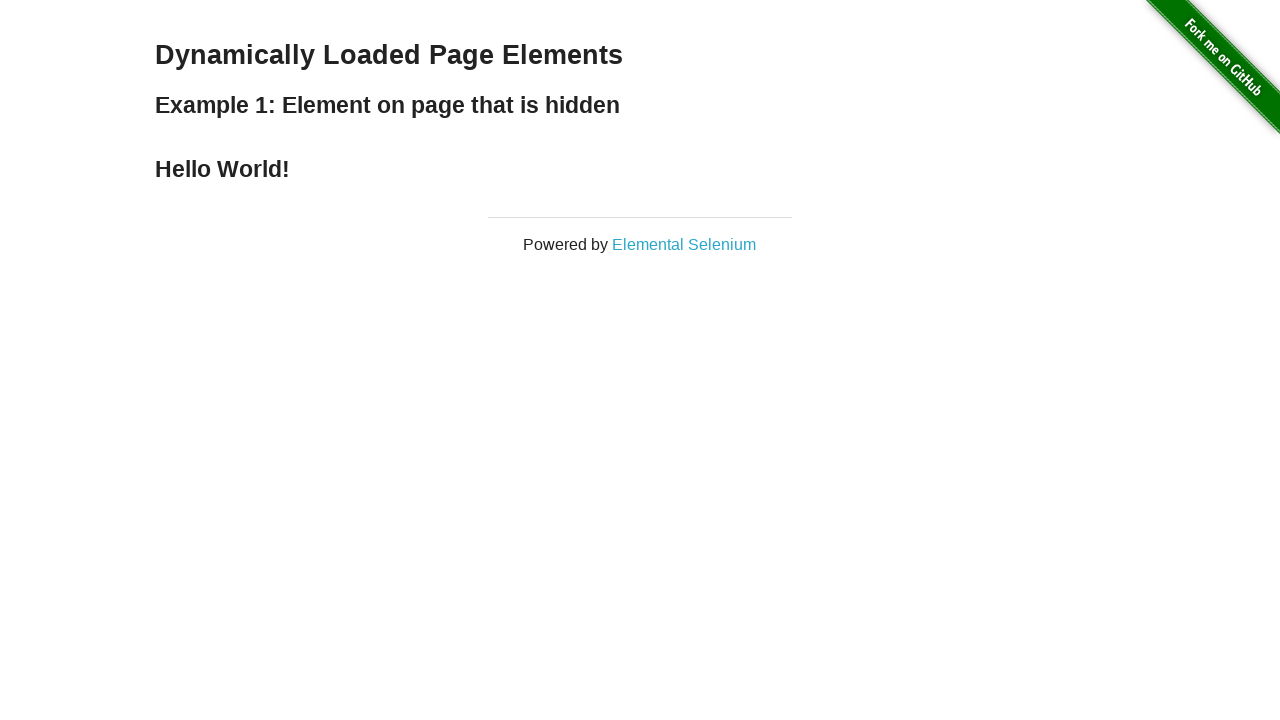

Verified that text content is 'Hello World!'
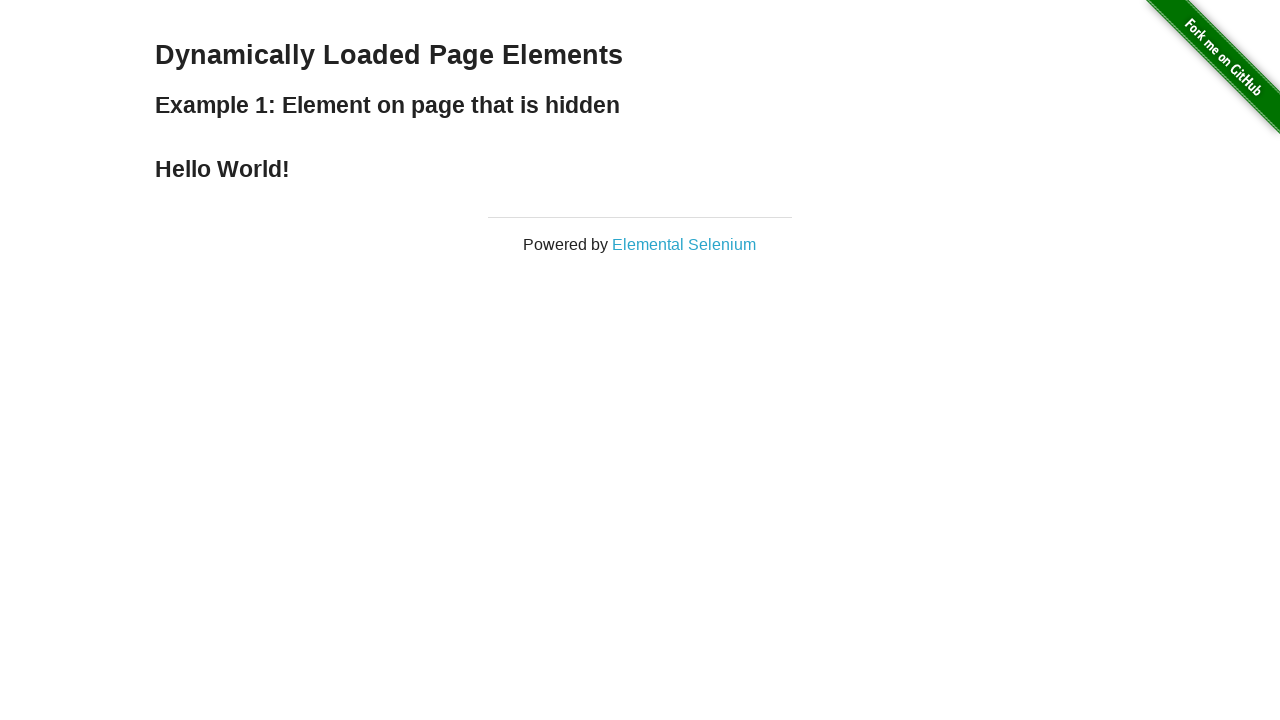

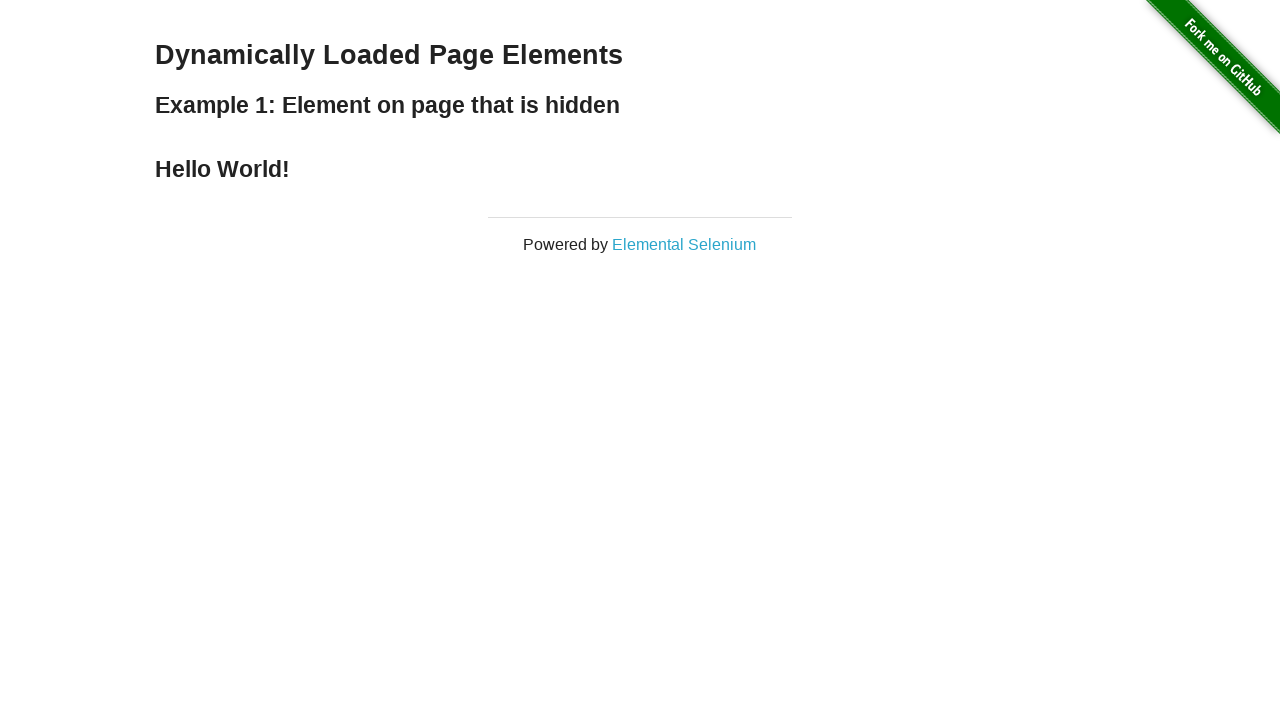